Tests scrolling down the page and clicking the About button in the floating menu, then verifies navigation to the about anchor URL

Starting URL: https://the-internet.herokuapp.com/floating_menu

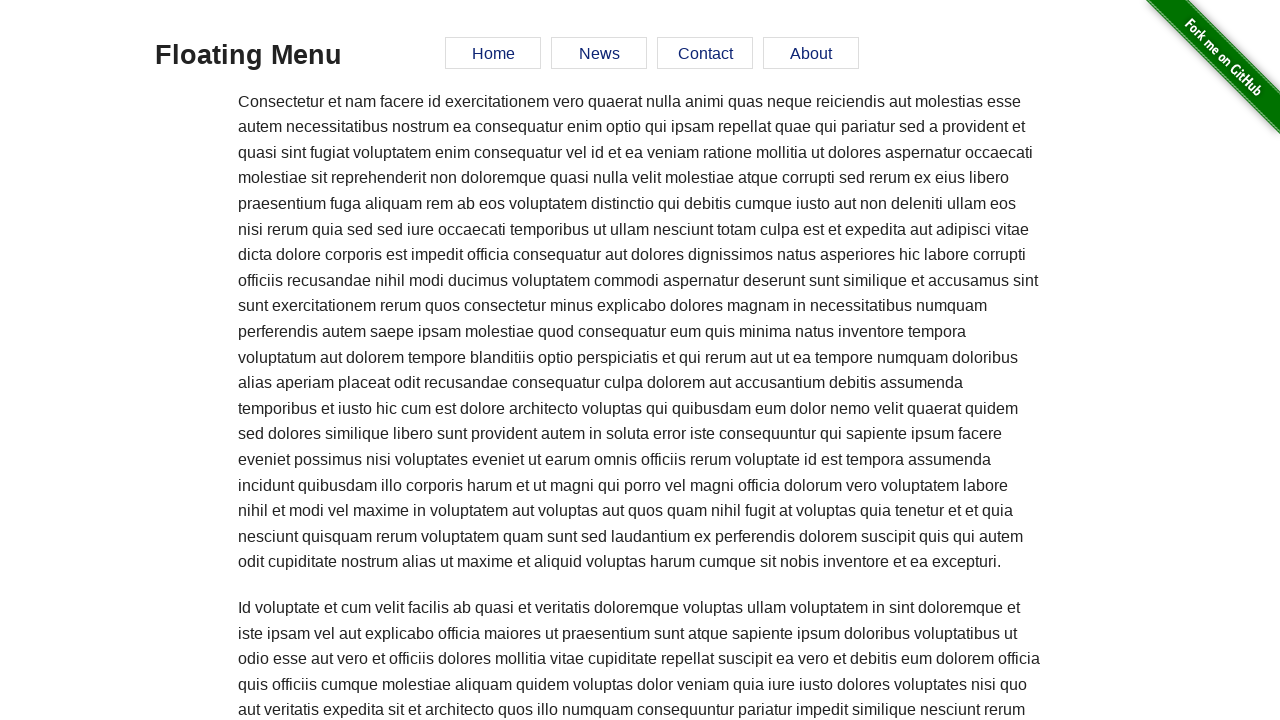

Scrolled down the page by 500 pixels
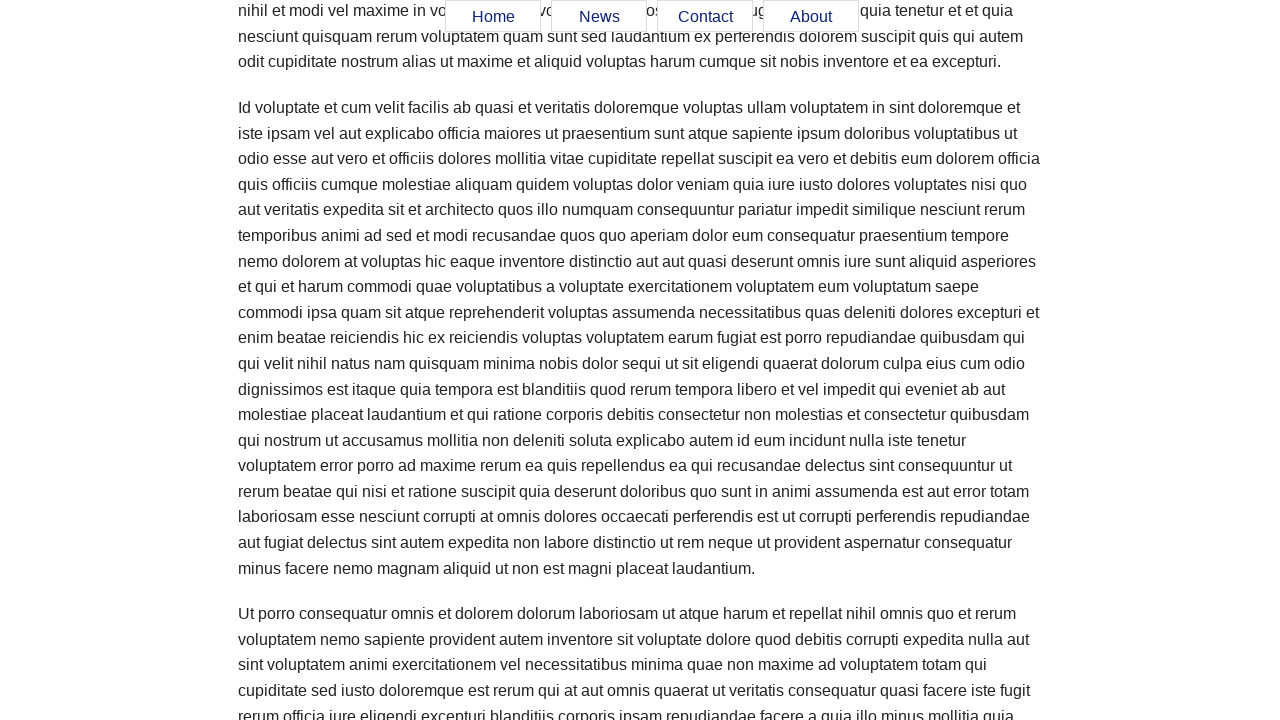

Clicked the About button in the floating menu at (811, 17) on #menu a[href='#about']
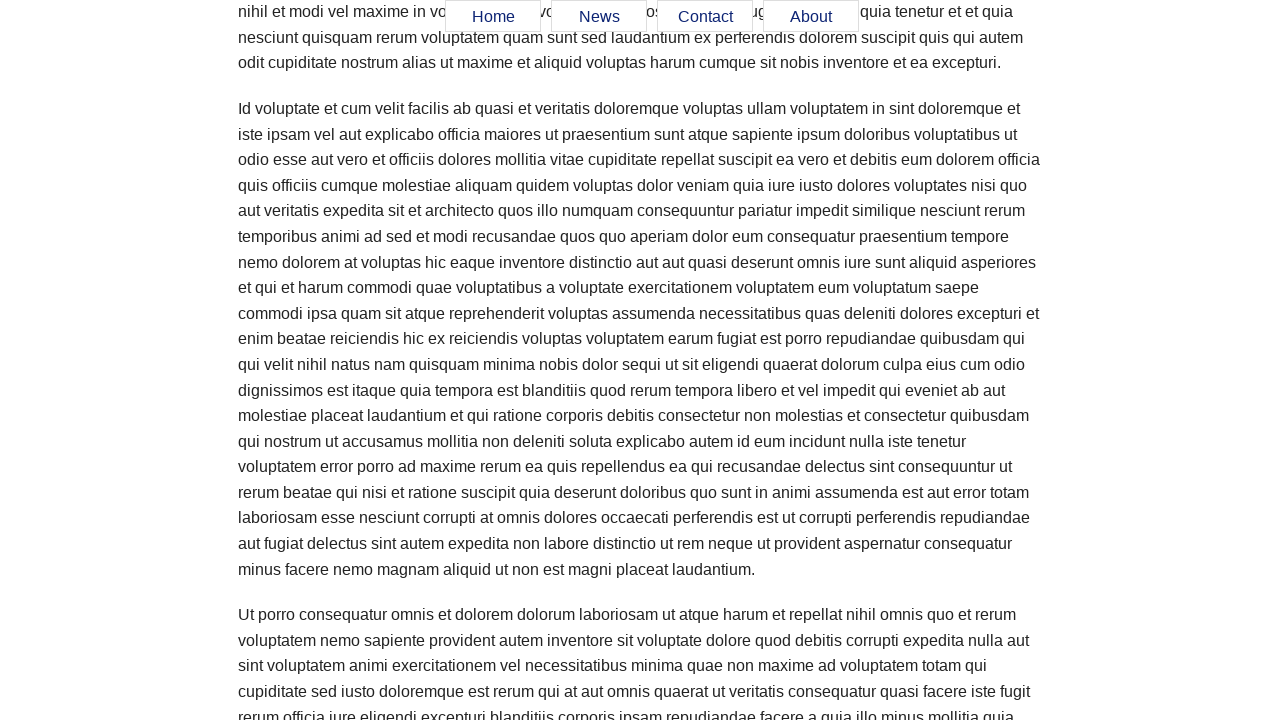

Verified navigation to the about anchor URL
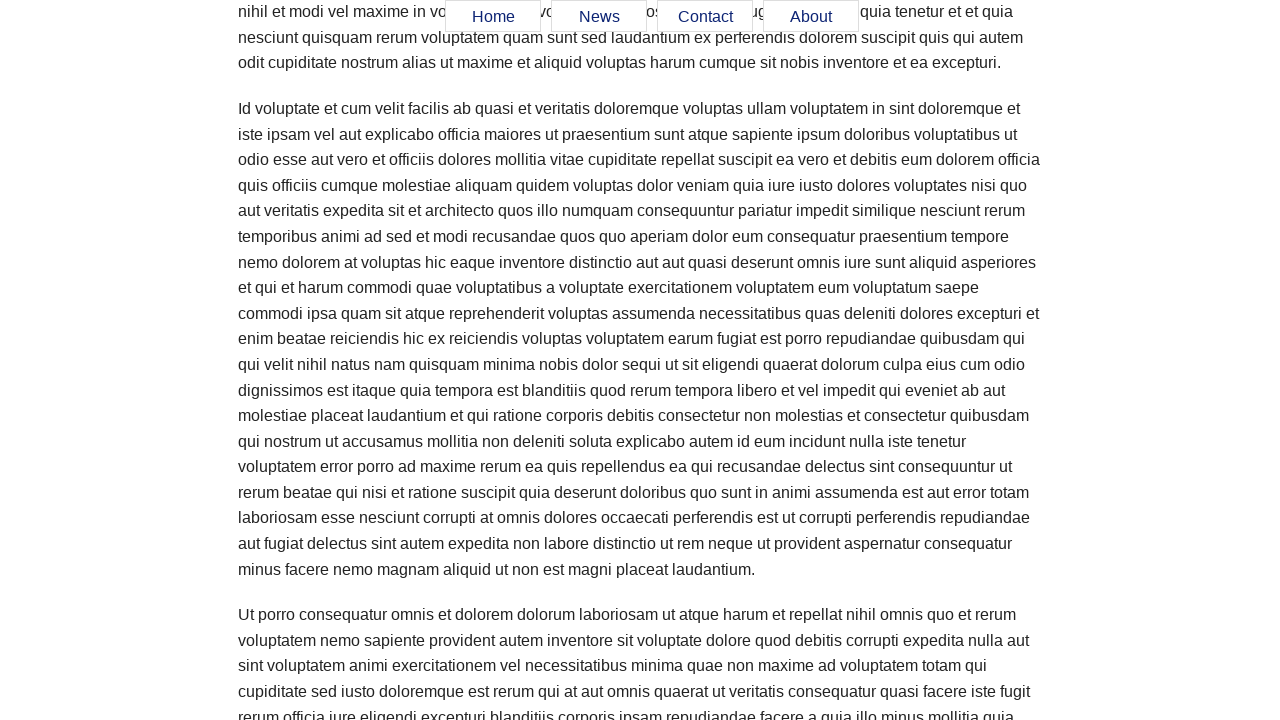

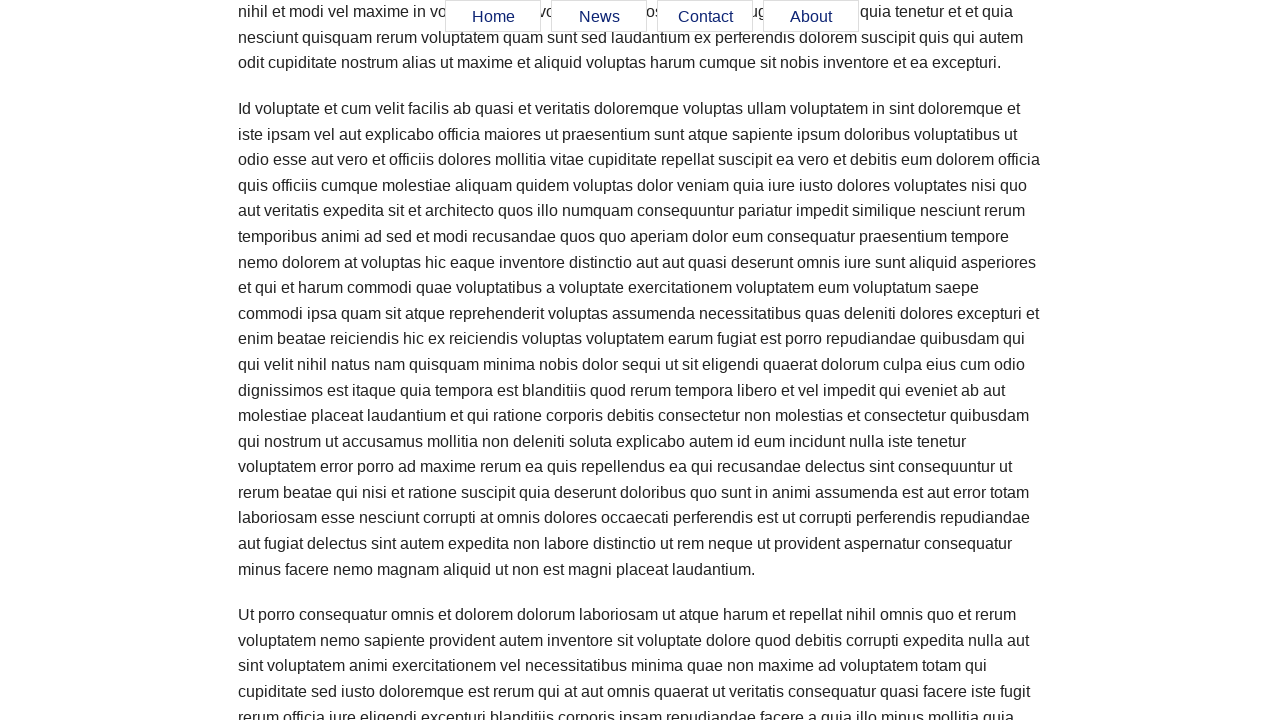